Tests navigation by clicking on the A/B Testing link and verifying the page title changes correctly

Starting URL: https://practice.cydeo.com

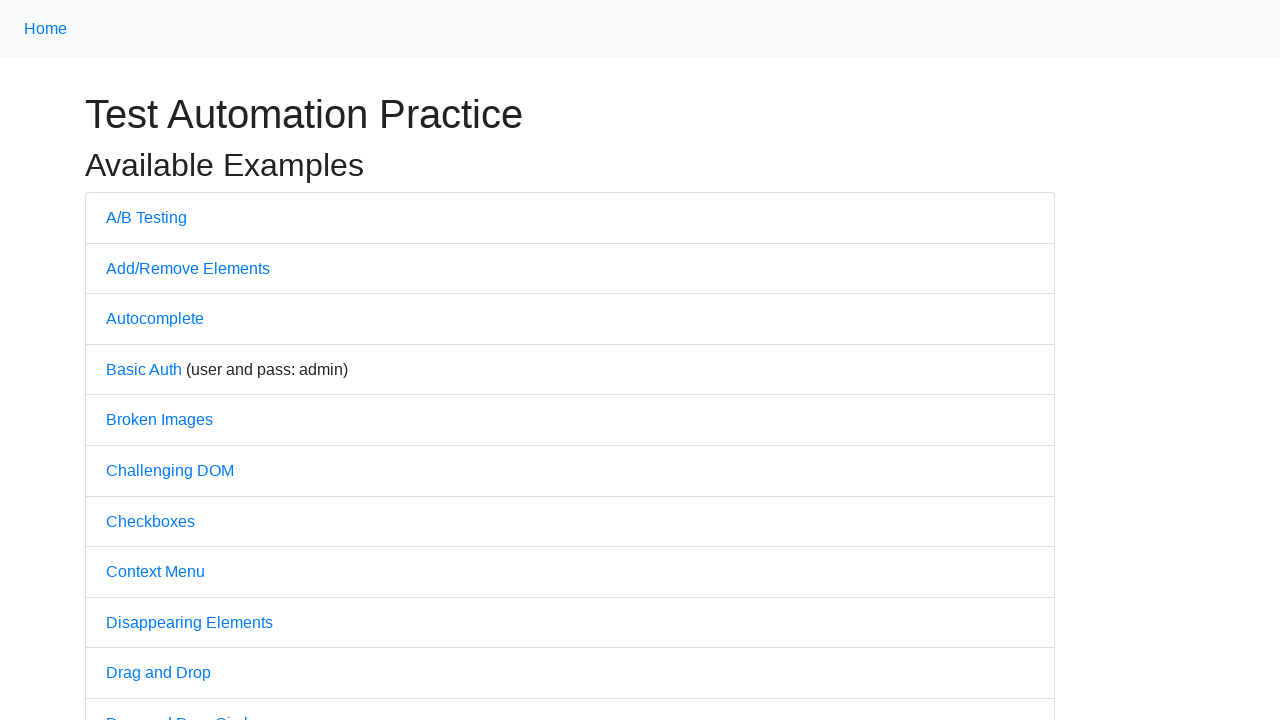

Clicked on A/B Testing link at (146, 217) on a:text('A/B Testing')
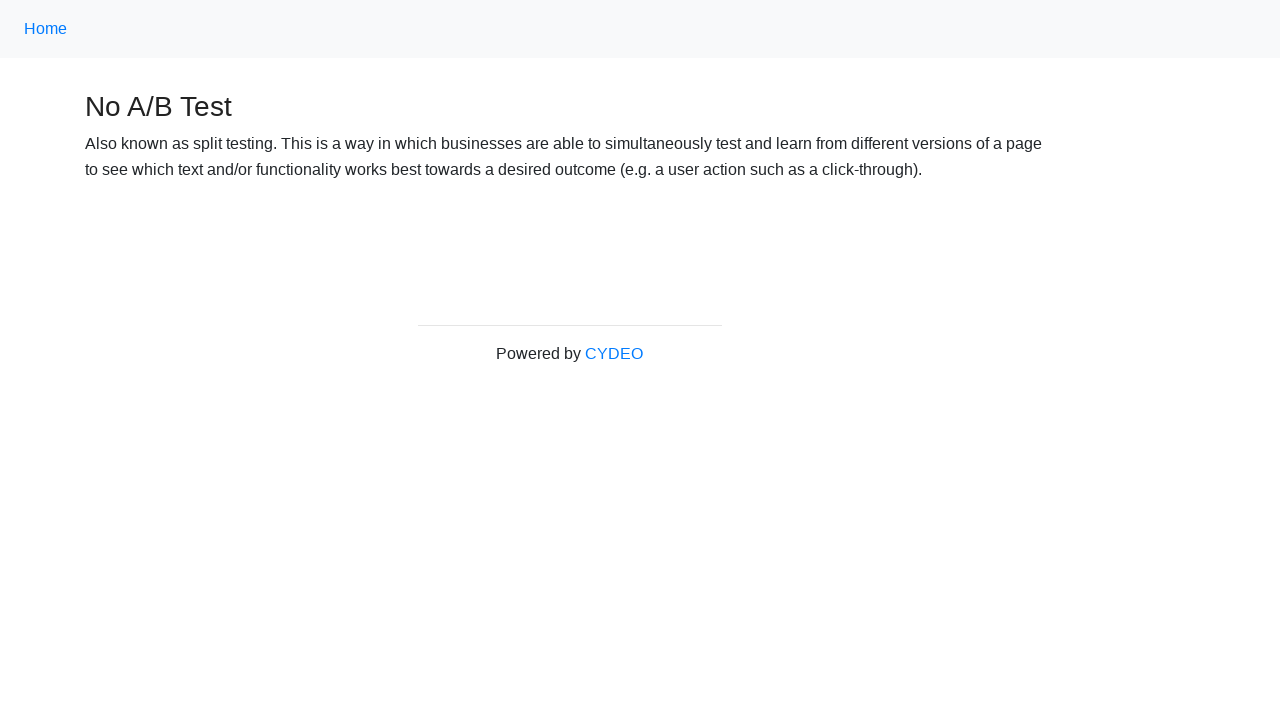

Page loaded after clicking A/B Testing link
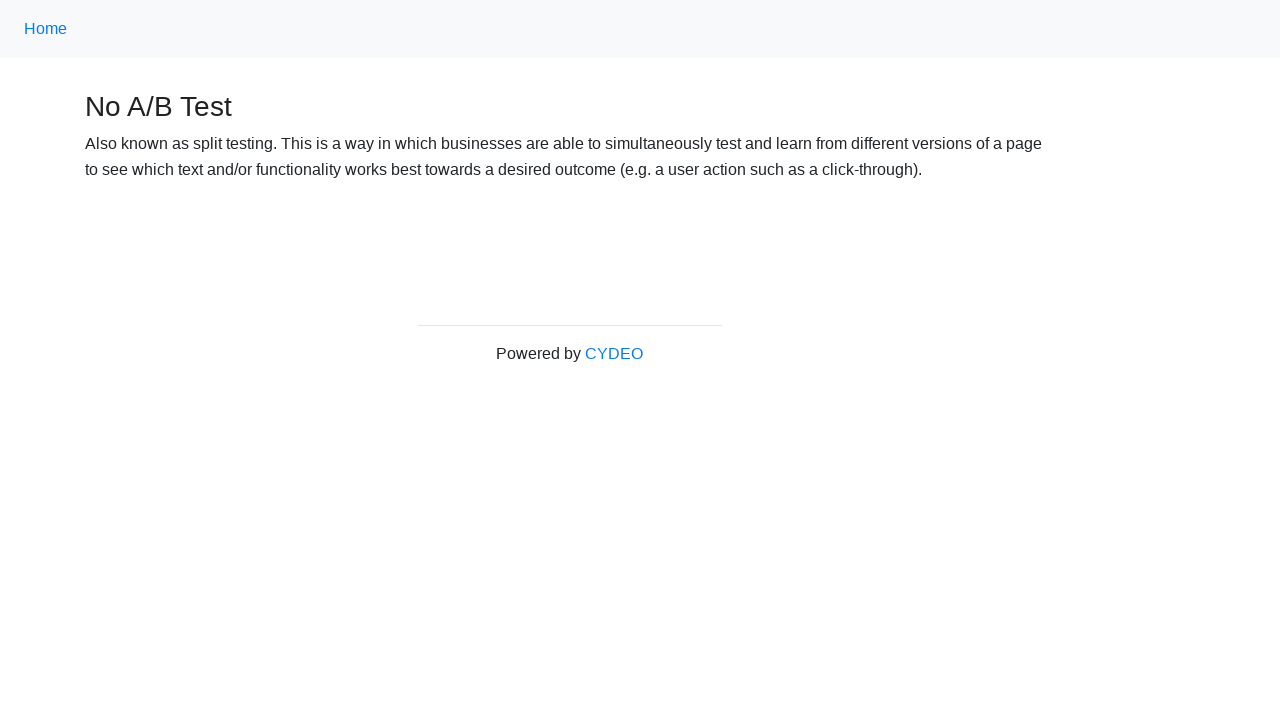

Navigated back to home page
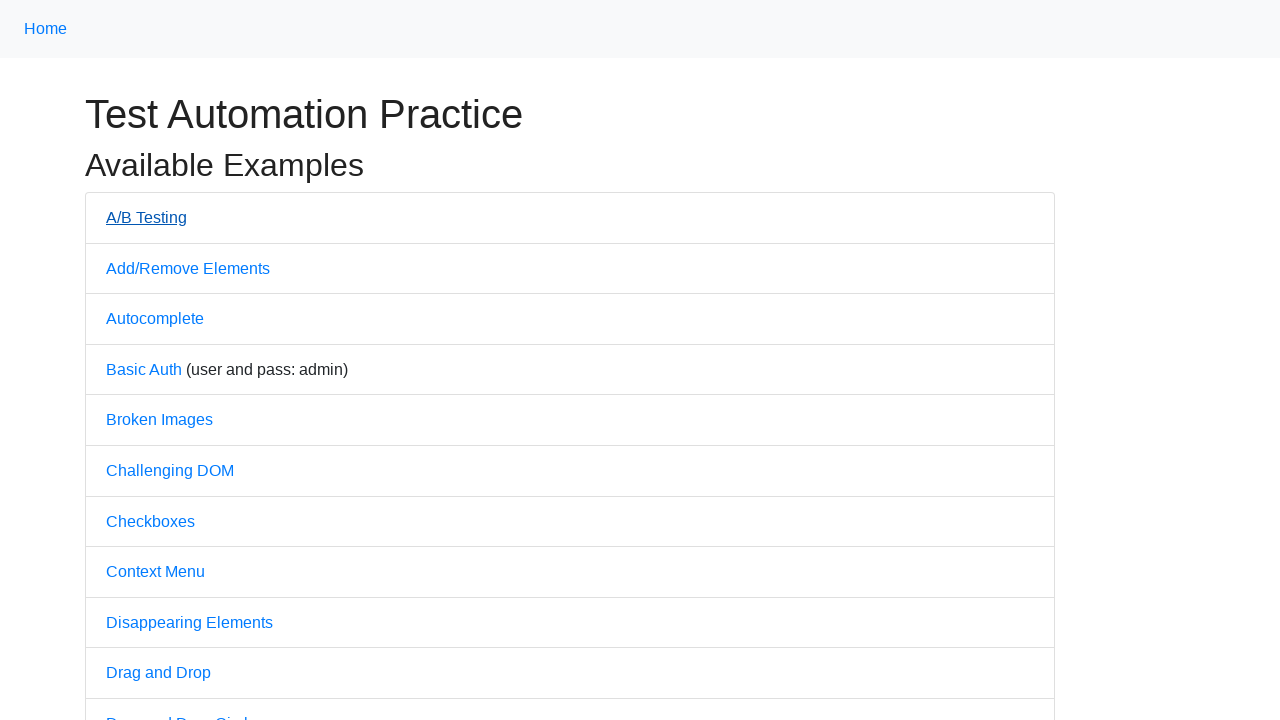

Home page loaded after navigation back
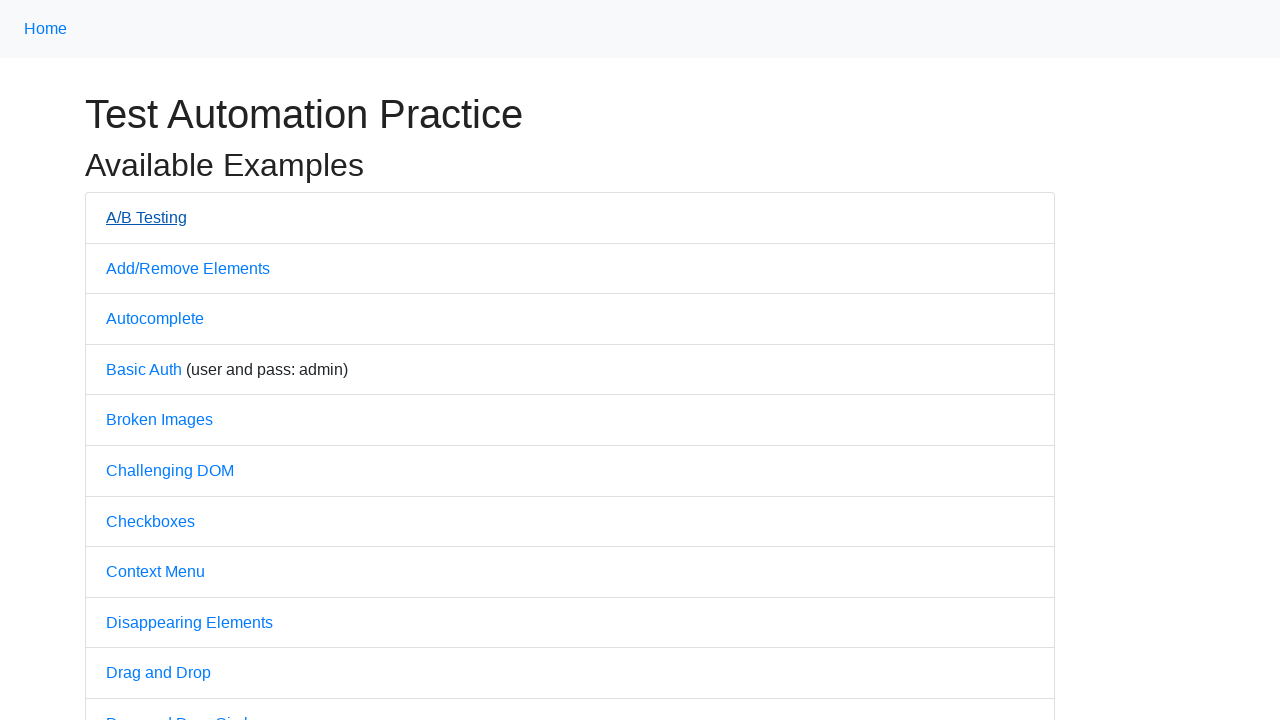

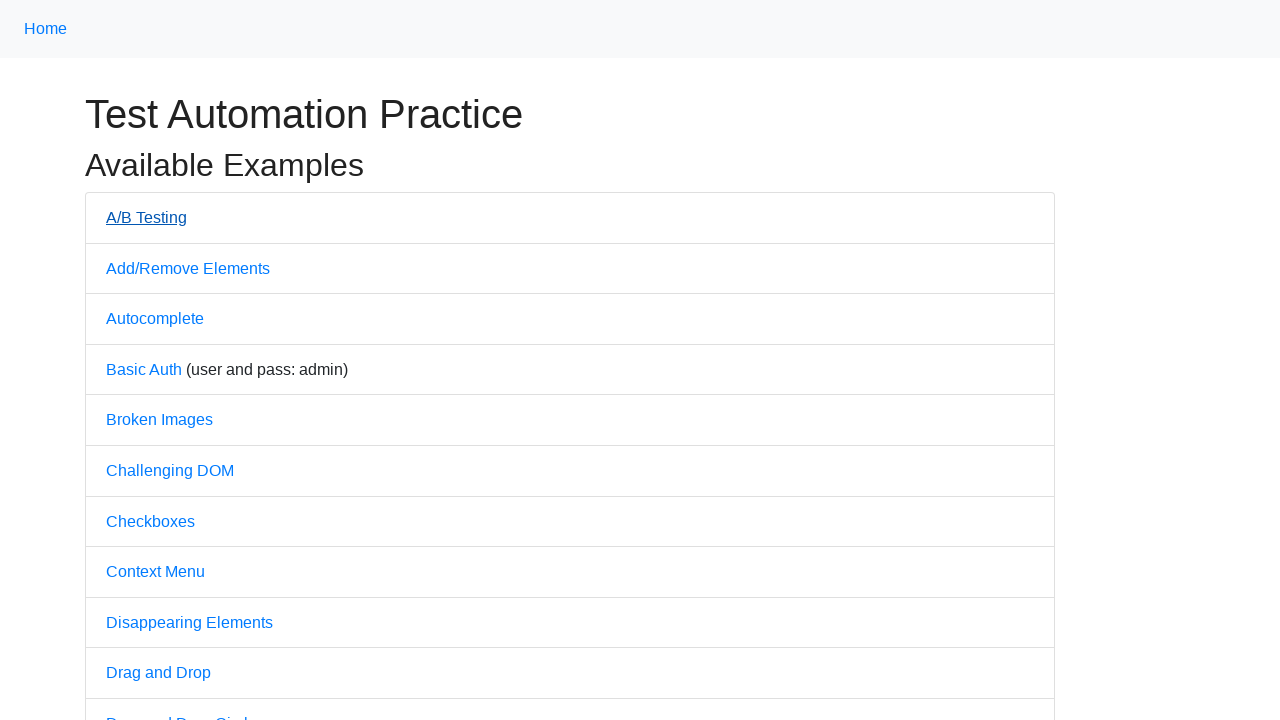